Opens the jQuery UI datepicker demo, switches to the iframe, verifies the current month and year are displayed, then selects today's date from the calendar.

Starting URL: https://jqueryui.com/datepicker/

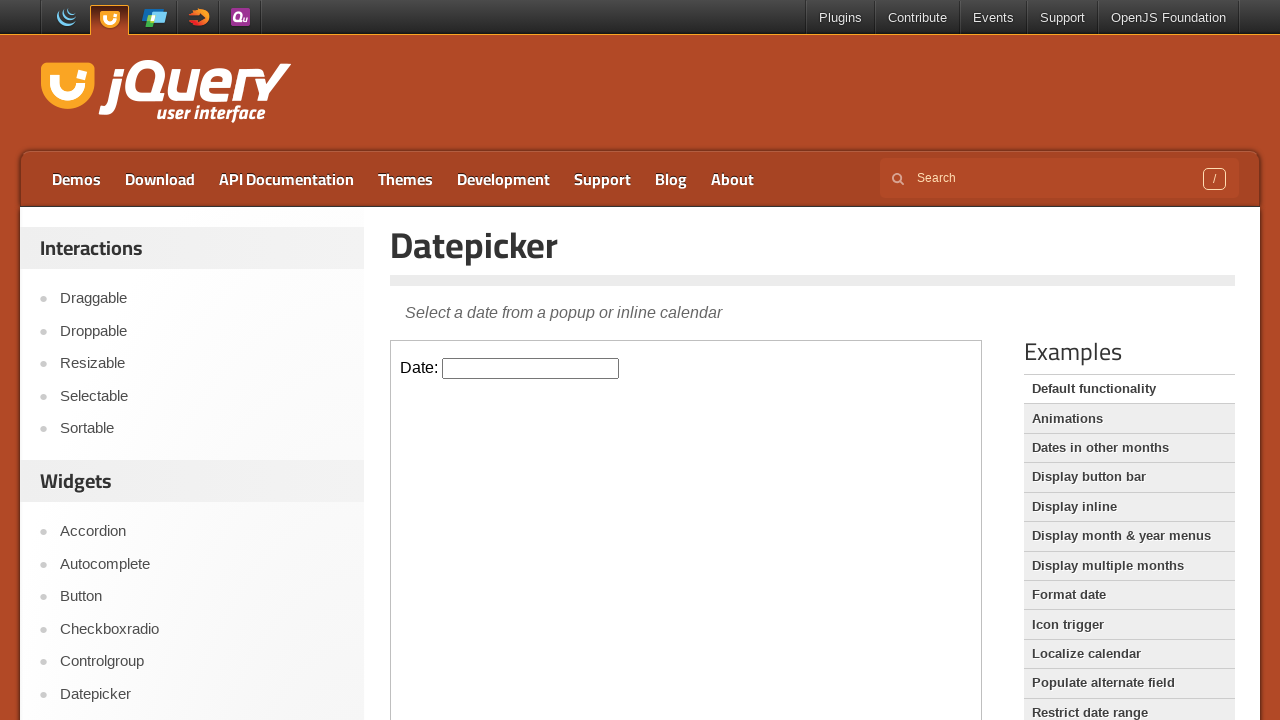

Waited for iframe.demo-frame to be visible
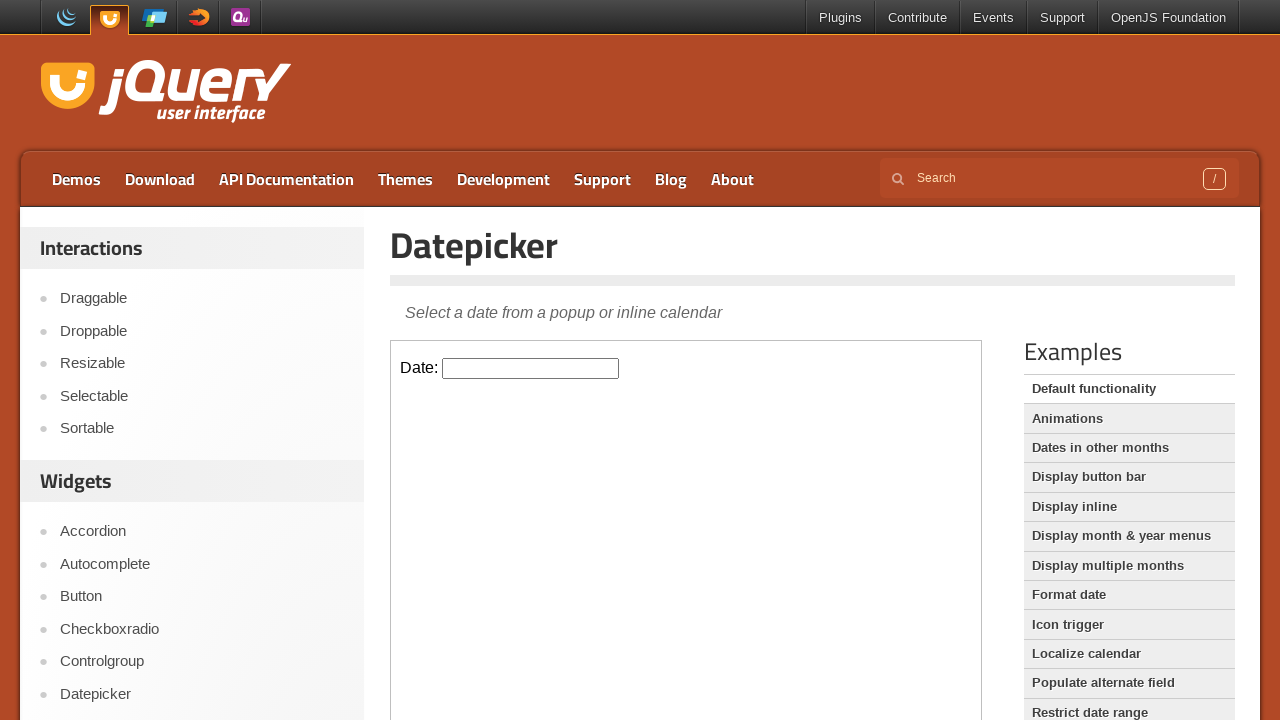

Located iframe containing datepicker
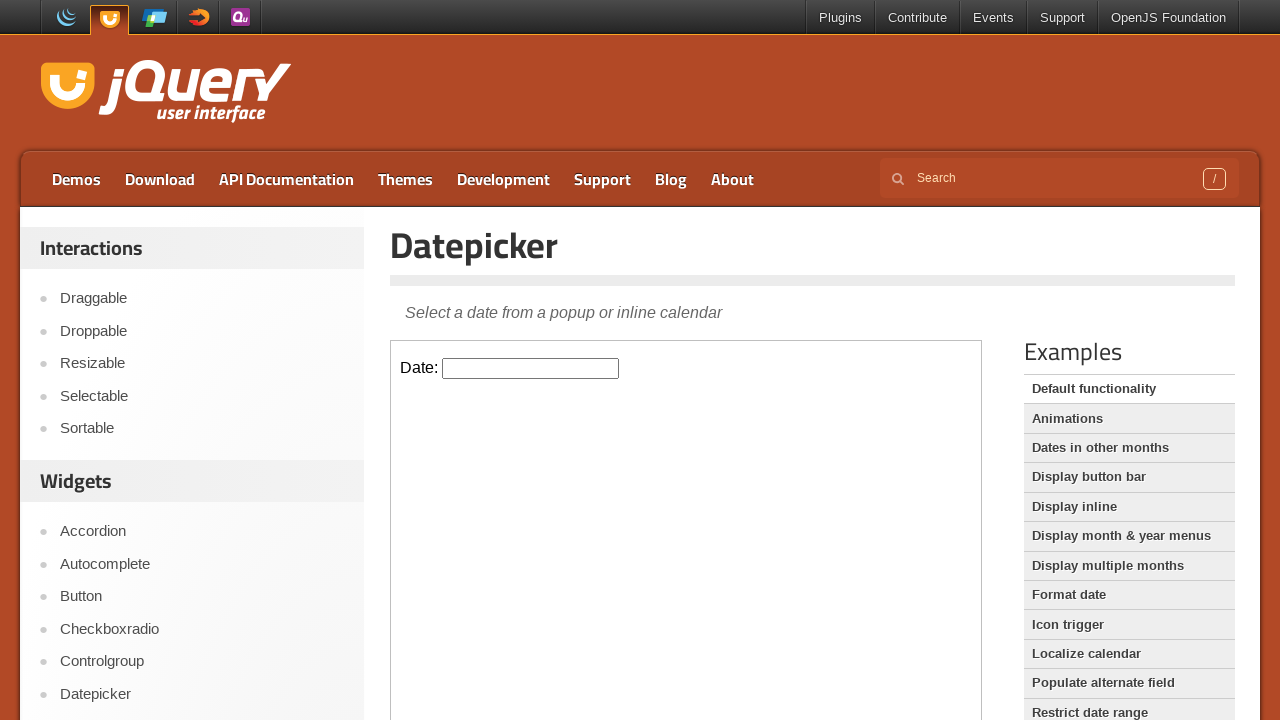

Waited for datepicker input to be visible
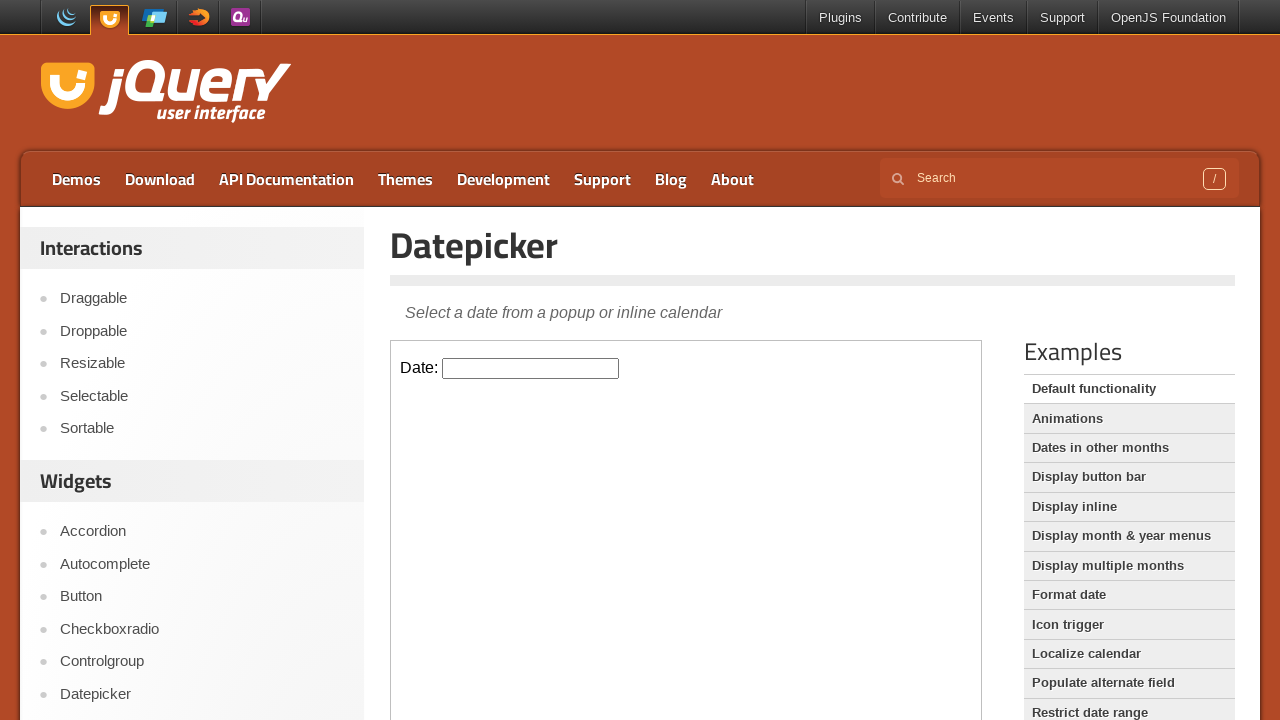

Clicked datepicker input to open calendar at (531, 368) on iframe.demo-frame >> internal:control=enter-frame >> input.hasDatepicker
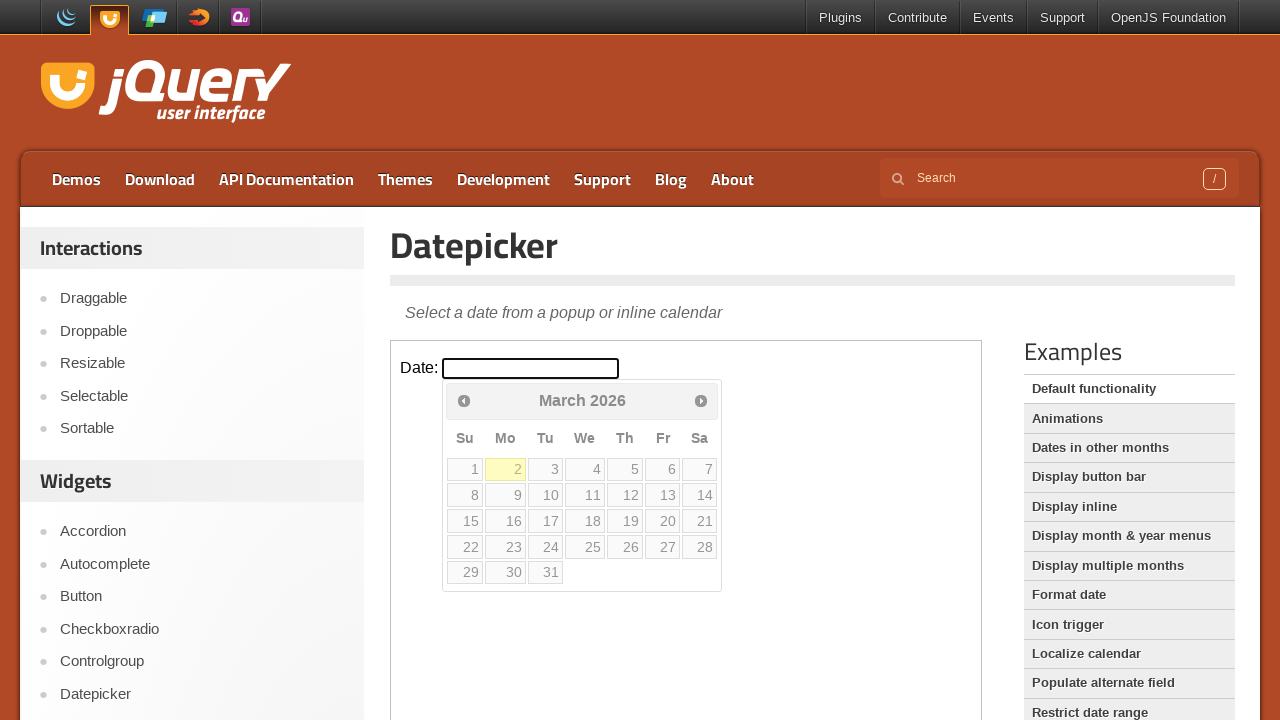

Retrieved current date: March 2, 2026
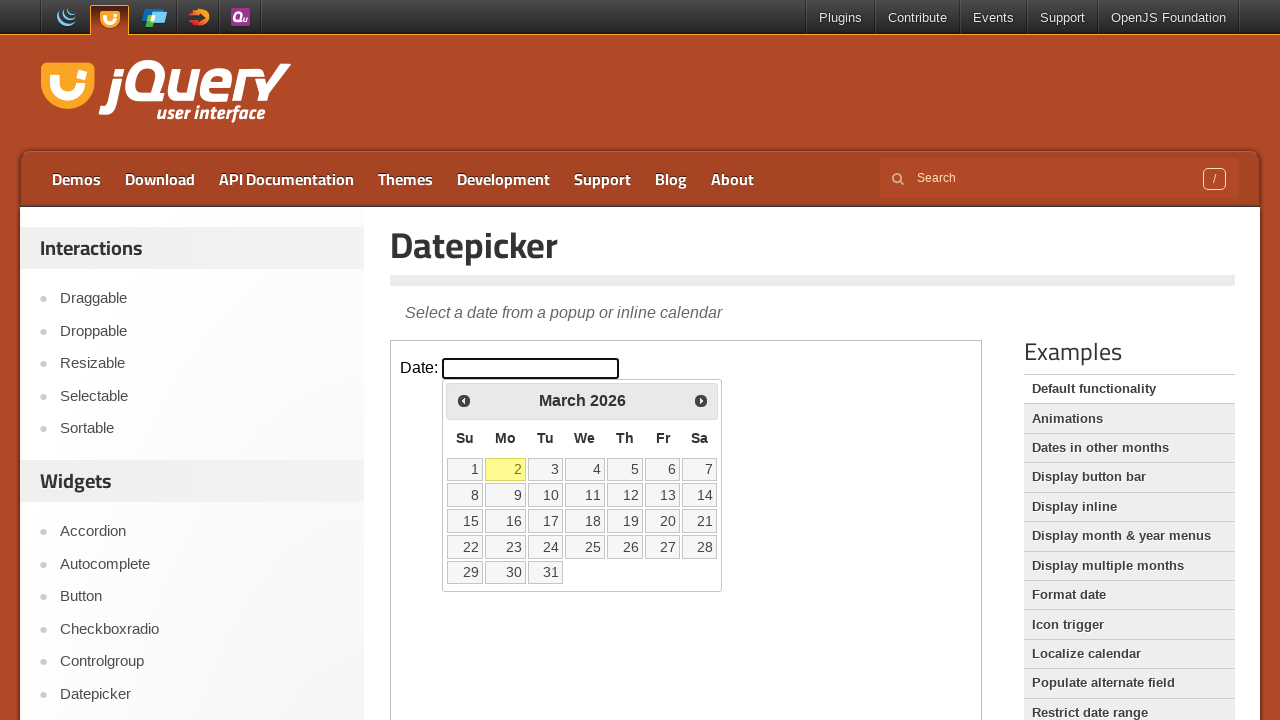

Verified current month 'March' is displayed in calendar
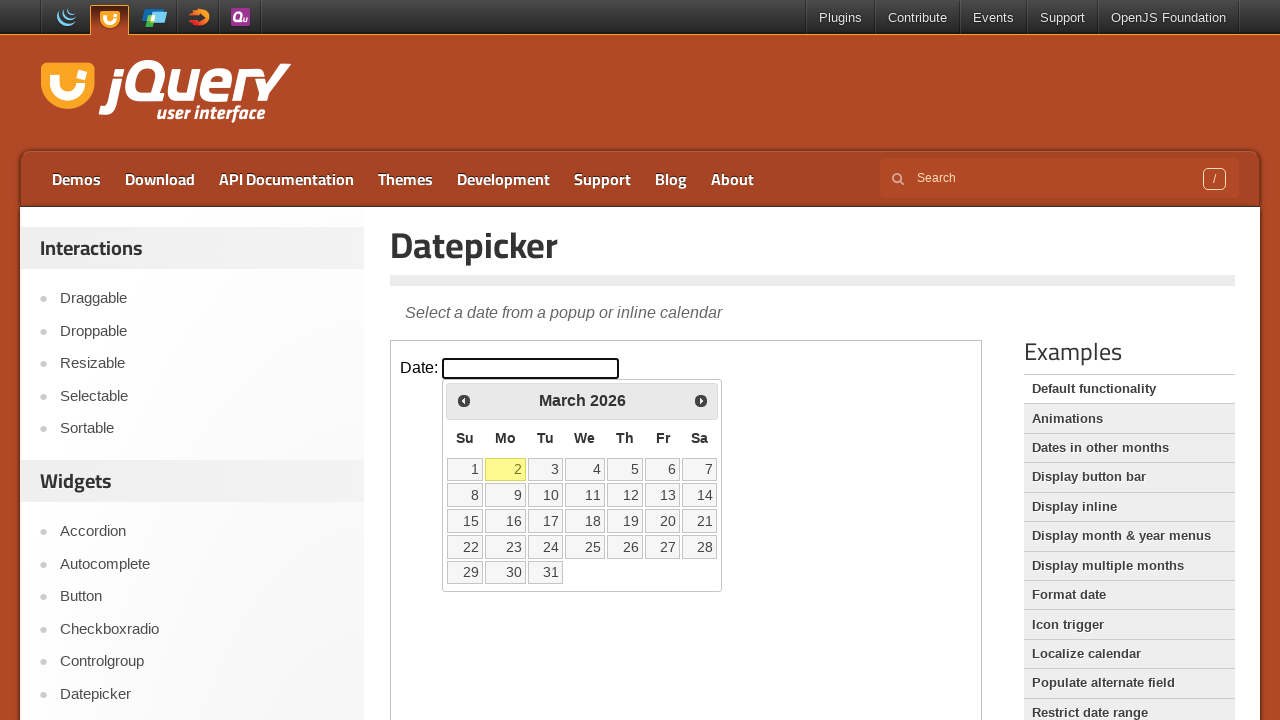

Verified current year '2026' is displayed in calendar
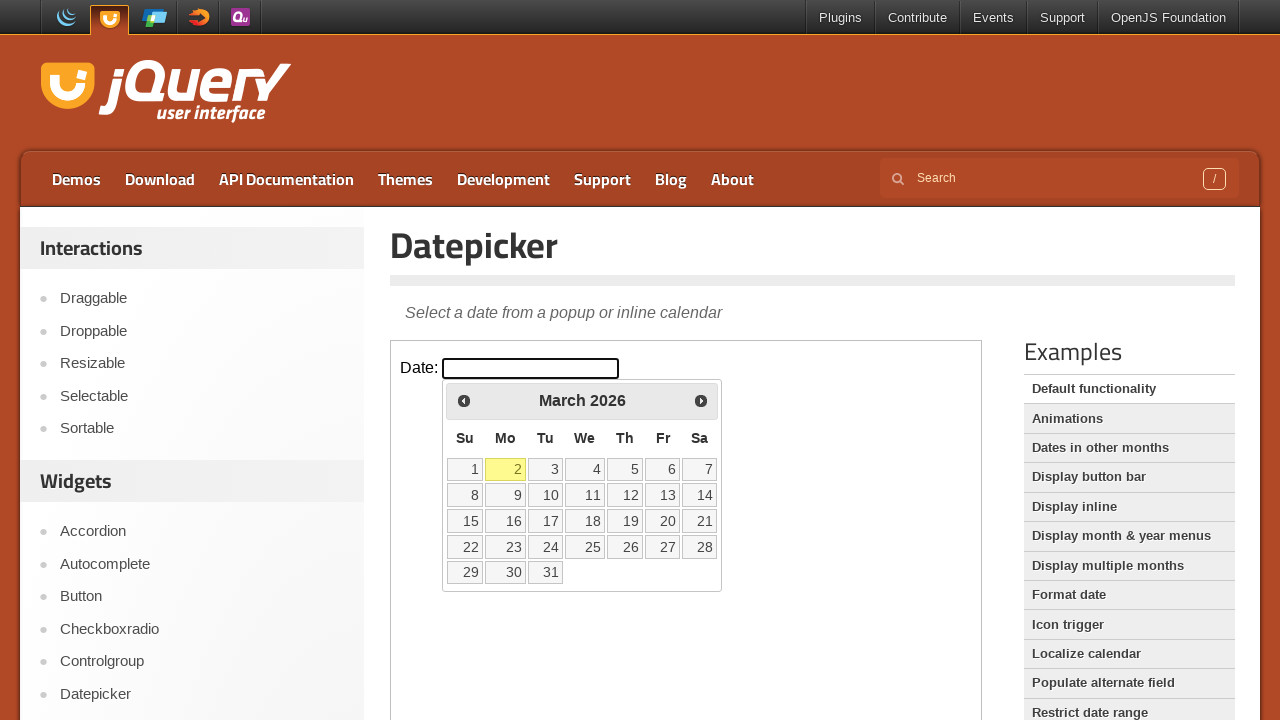

Waited for day '2' to be visible in calendar
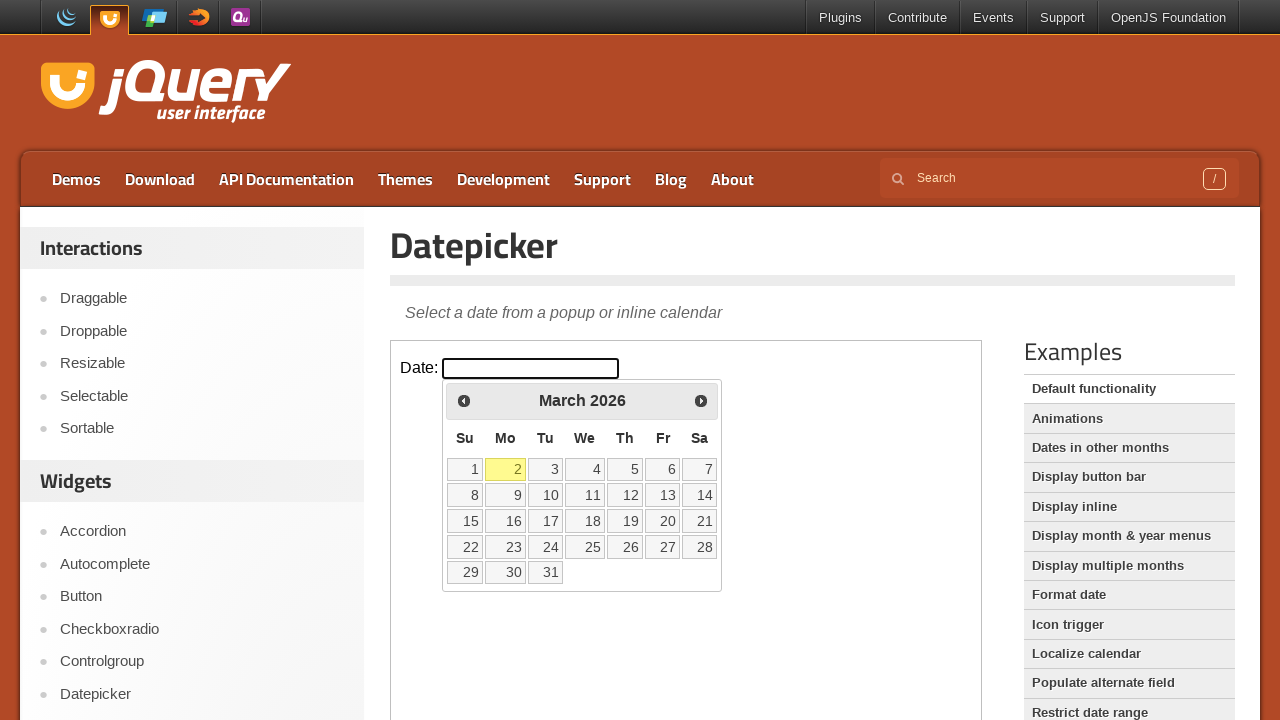

Clicked on day '2' to select today's date at (506, 469) on iframe.demo-frame >> internal:control=enter-frame >> //td[@data-handler='selectD
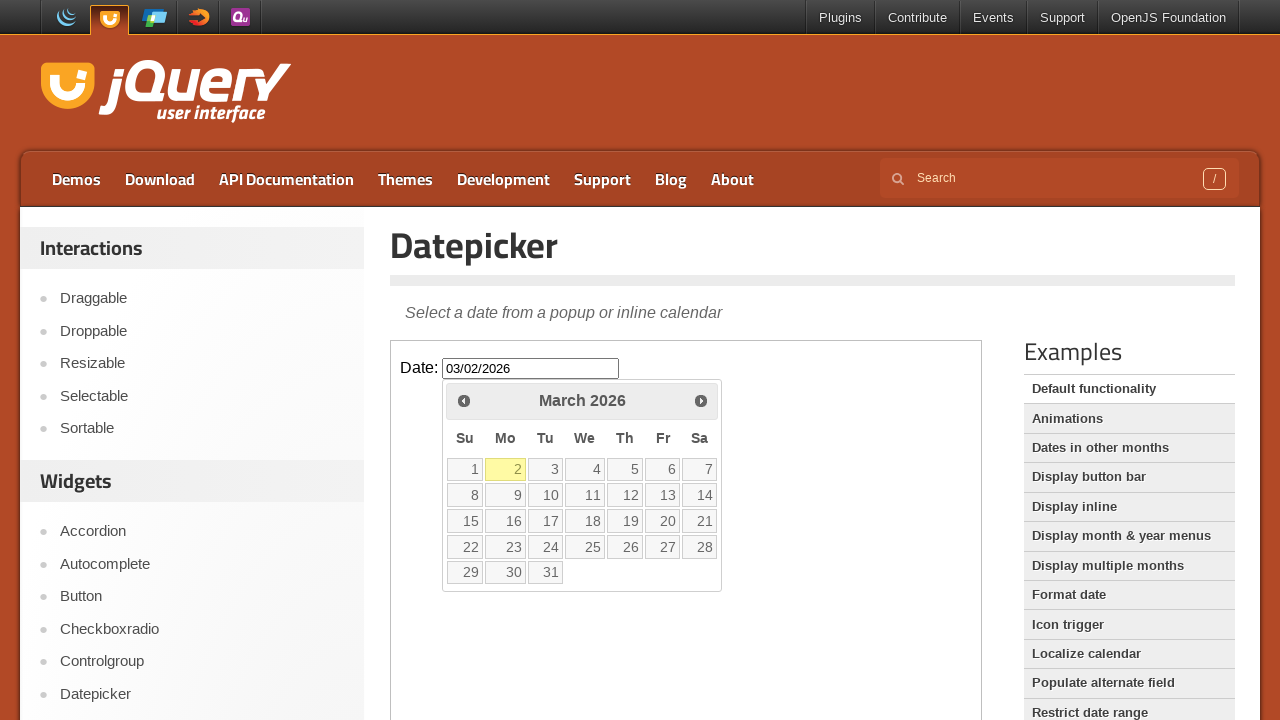

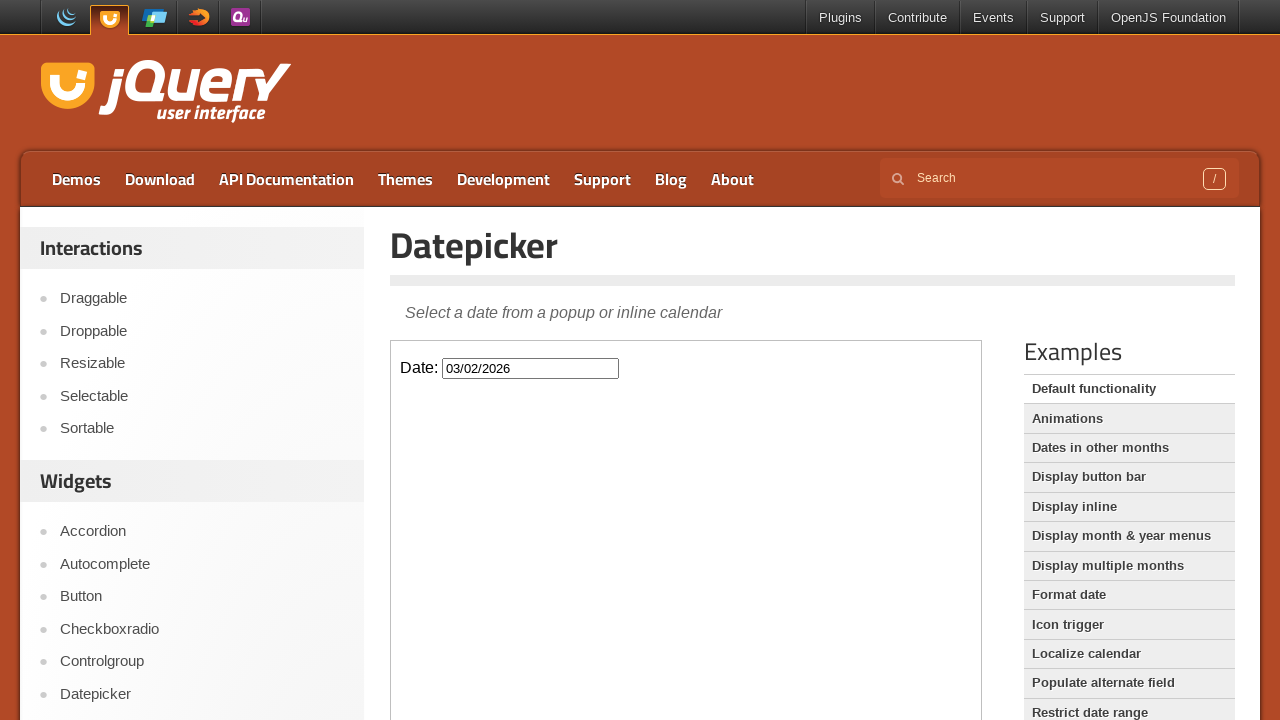